Tests dynamic controls page by clicking a checkbox, removing it, enabling a text input field, typing text, and then disabling the field again

Starting URL: http://the-internet.herokuapp.com/dynamic_controls

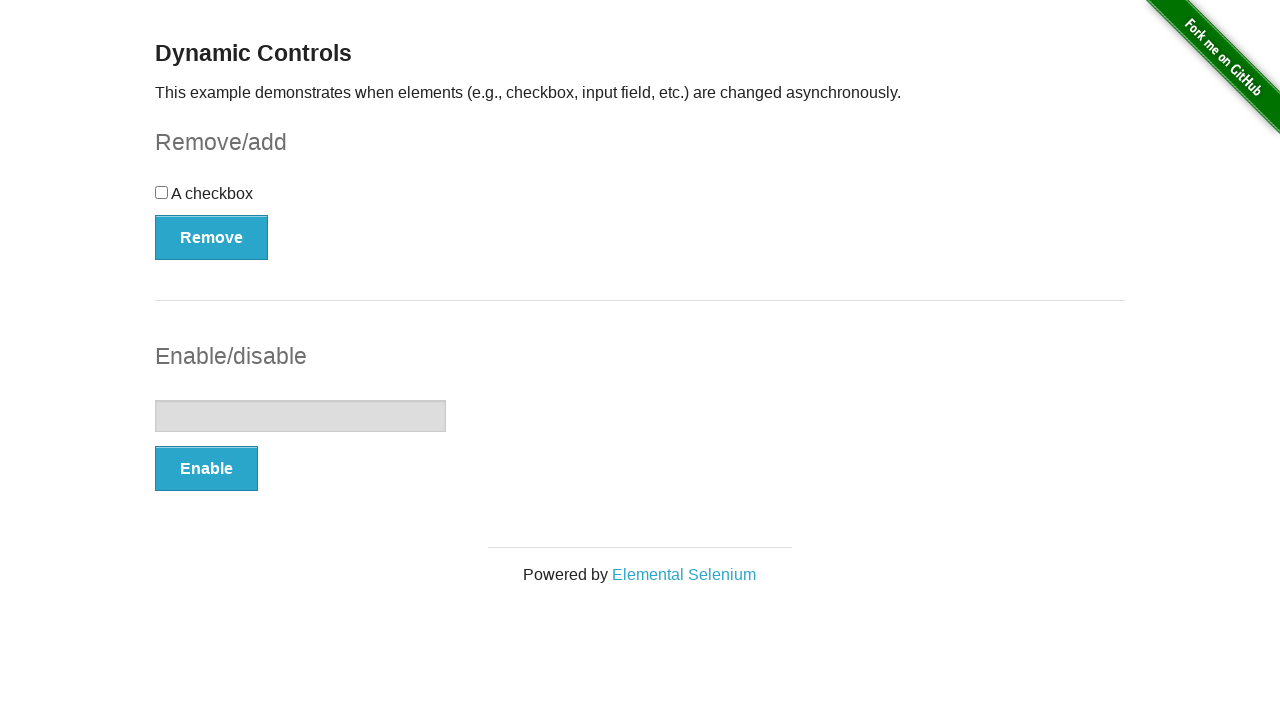

Navigated to dynamic controls page
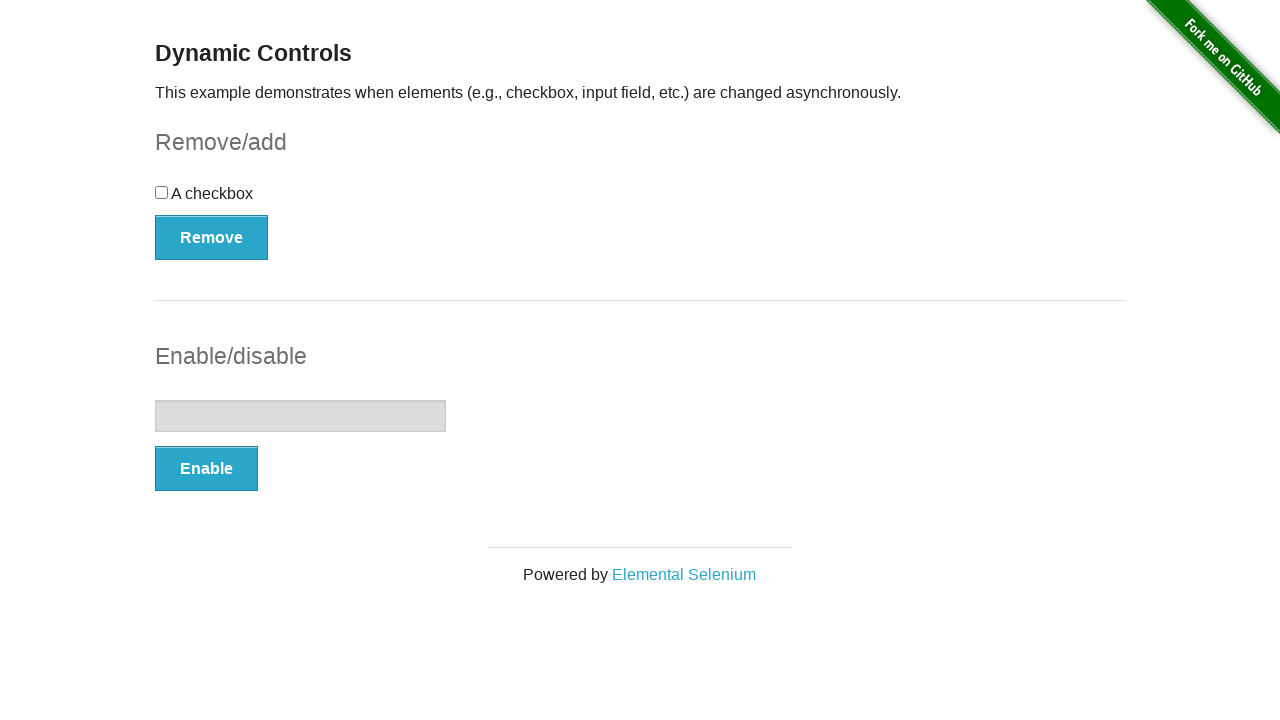

Clicked the checkbox at (162, 192) on input[type='checkbox']
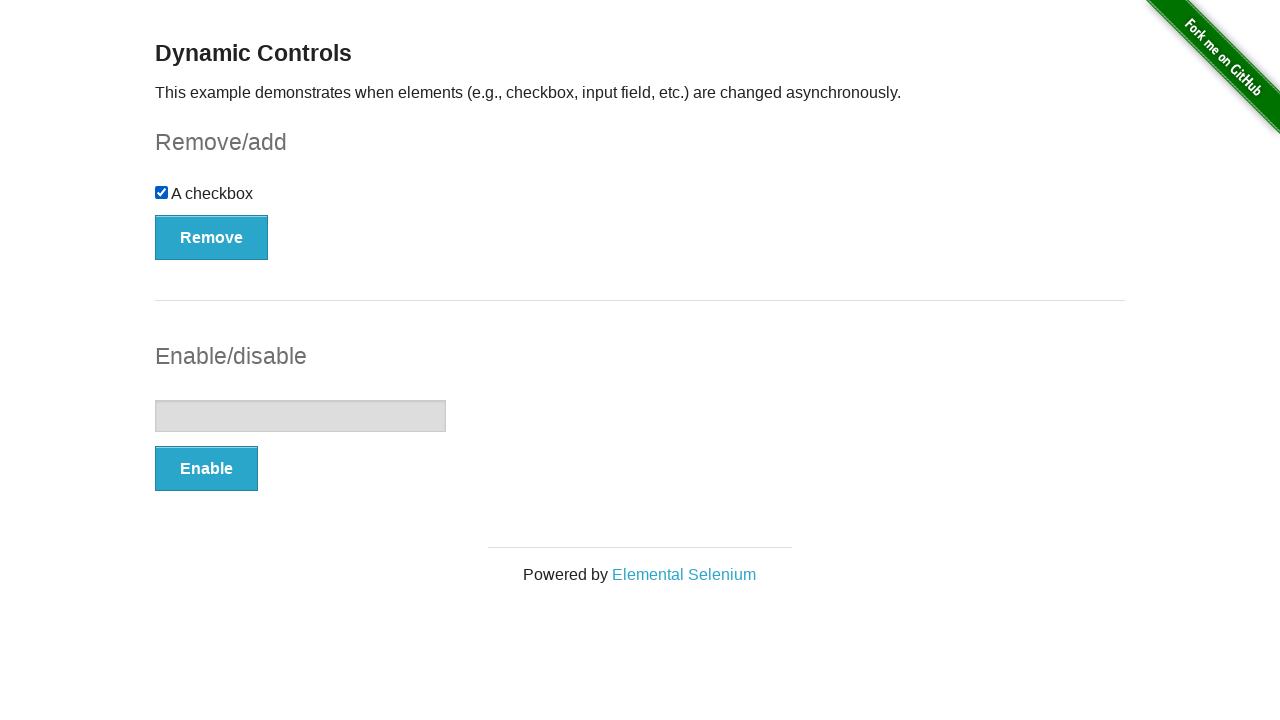

Clicked the Remove button at (212, 237) on button:has-text('Remove')
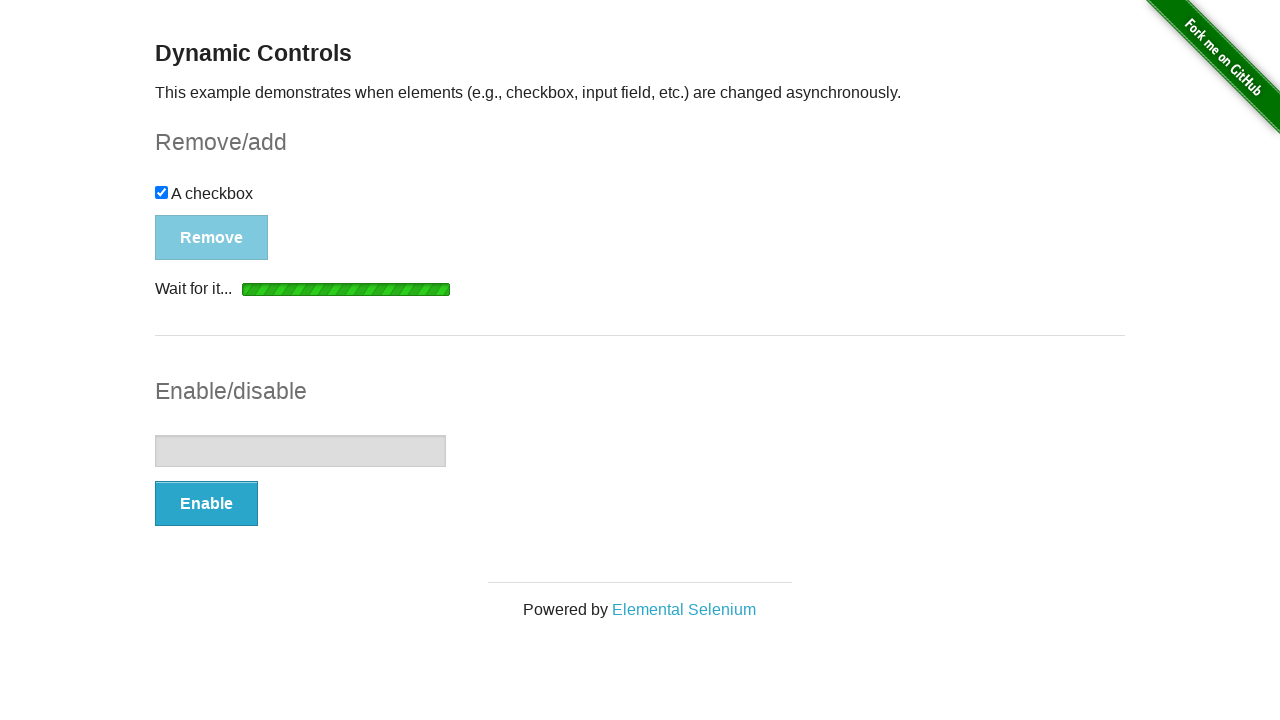

Removal confirmation message appeared
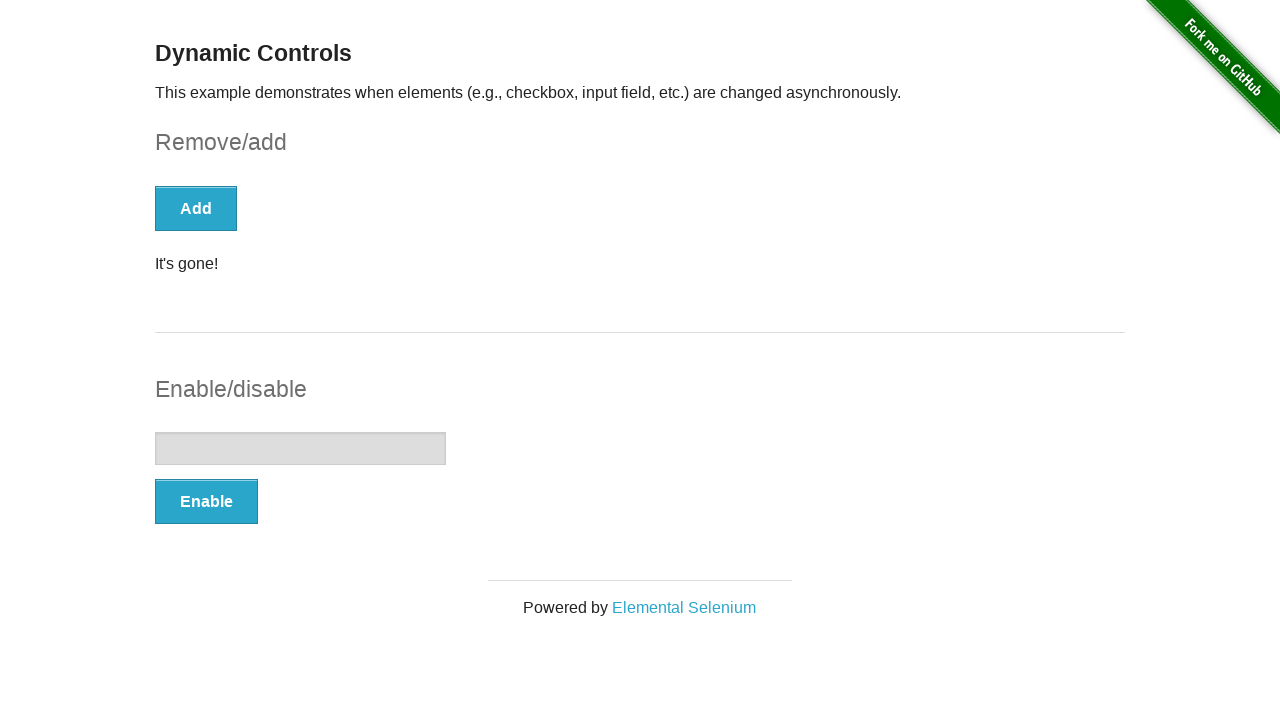

Clicked the Enable button at (206, 501) on button:has-text('Enable')
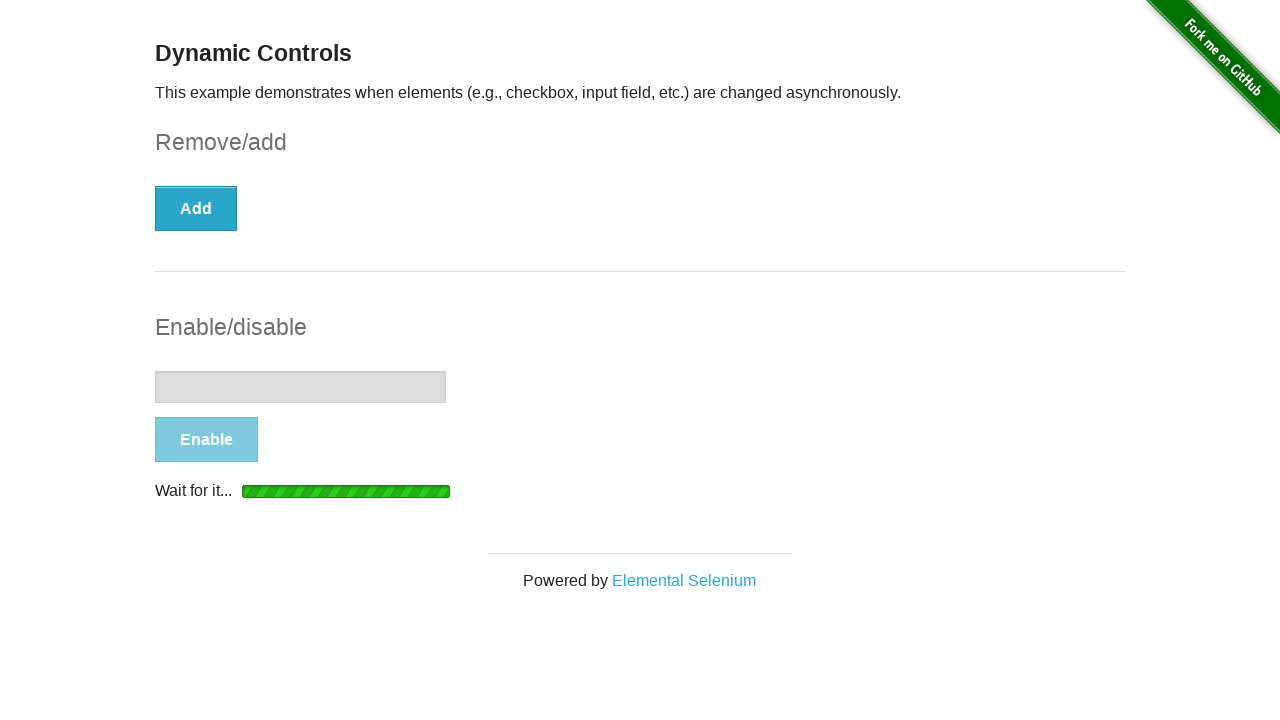

Enable confirmation message appeared
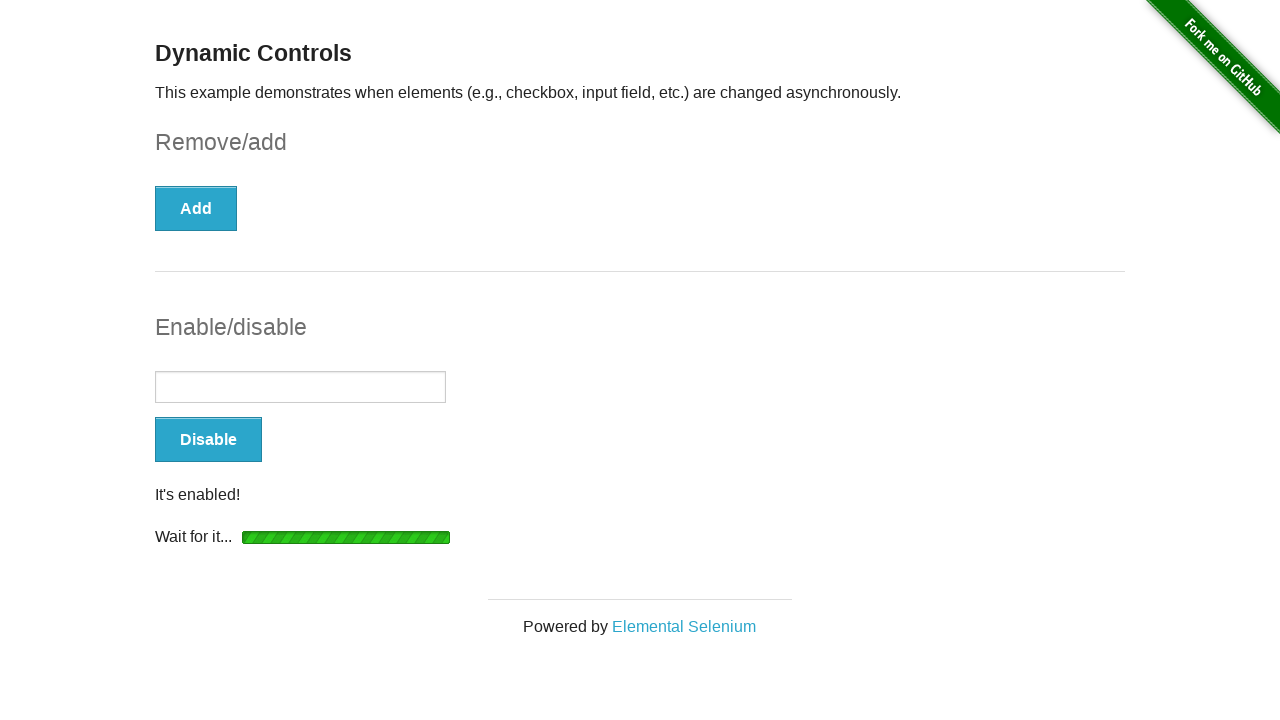

Typed 'ulala' into the text input field on input[type='text']
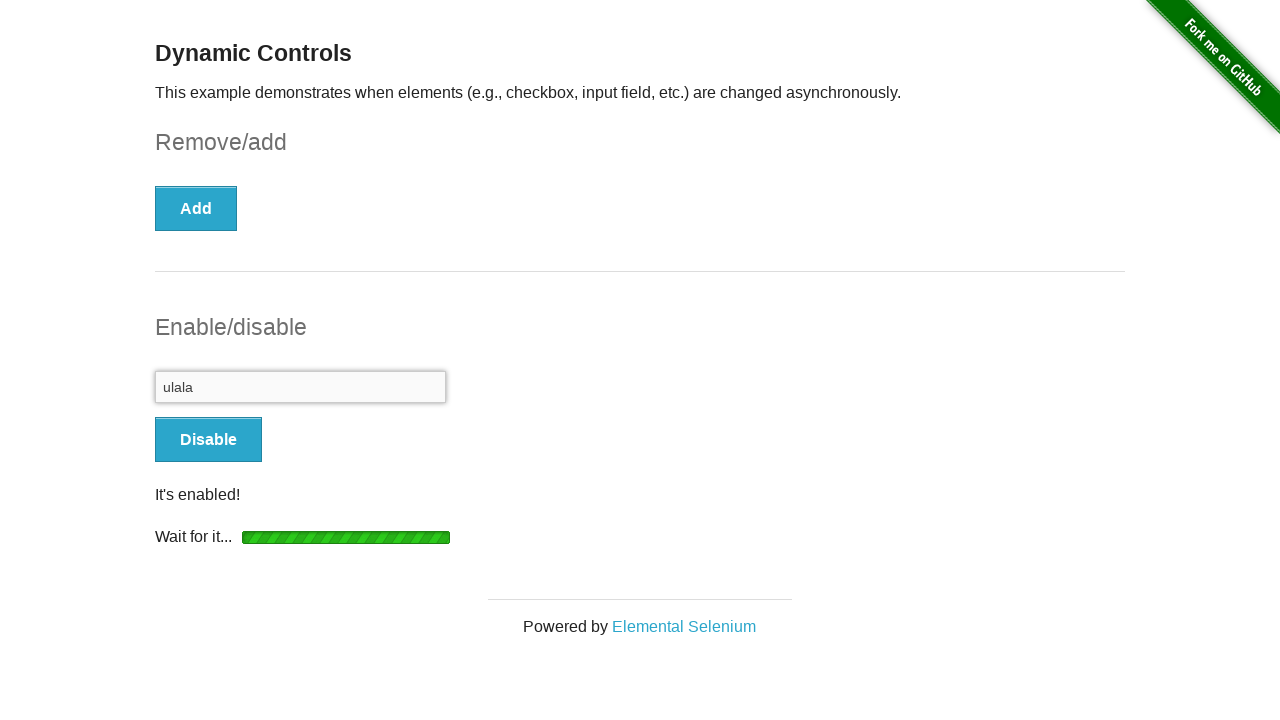

Clicked the Disable button at (208, 440) on button:has-text('Disable')
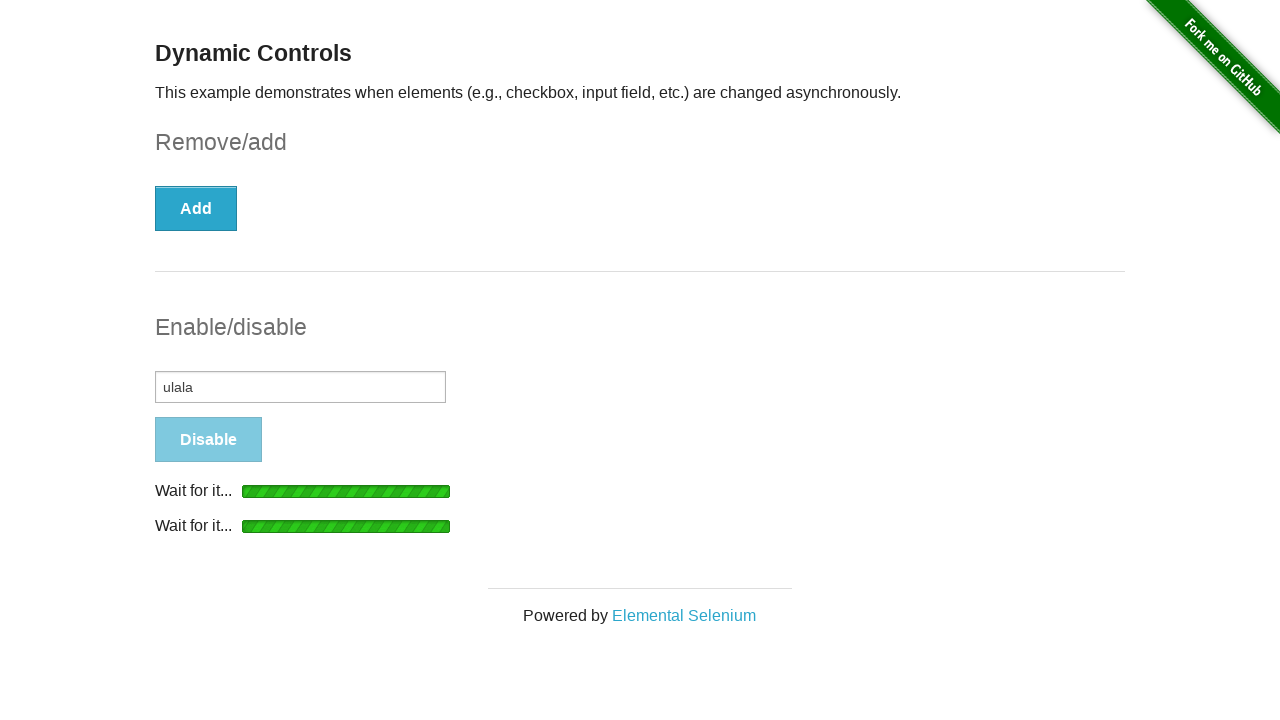

Disable confirmation message appeared
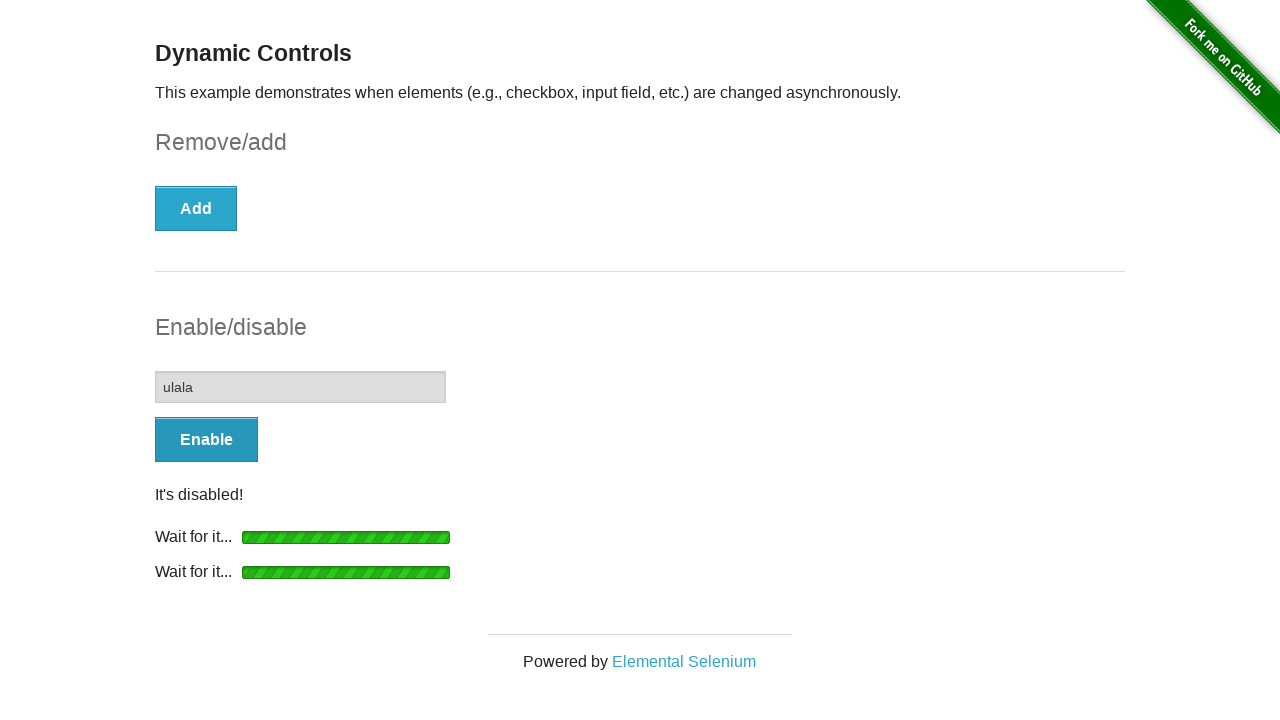

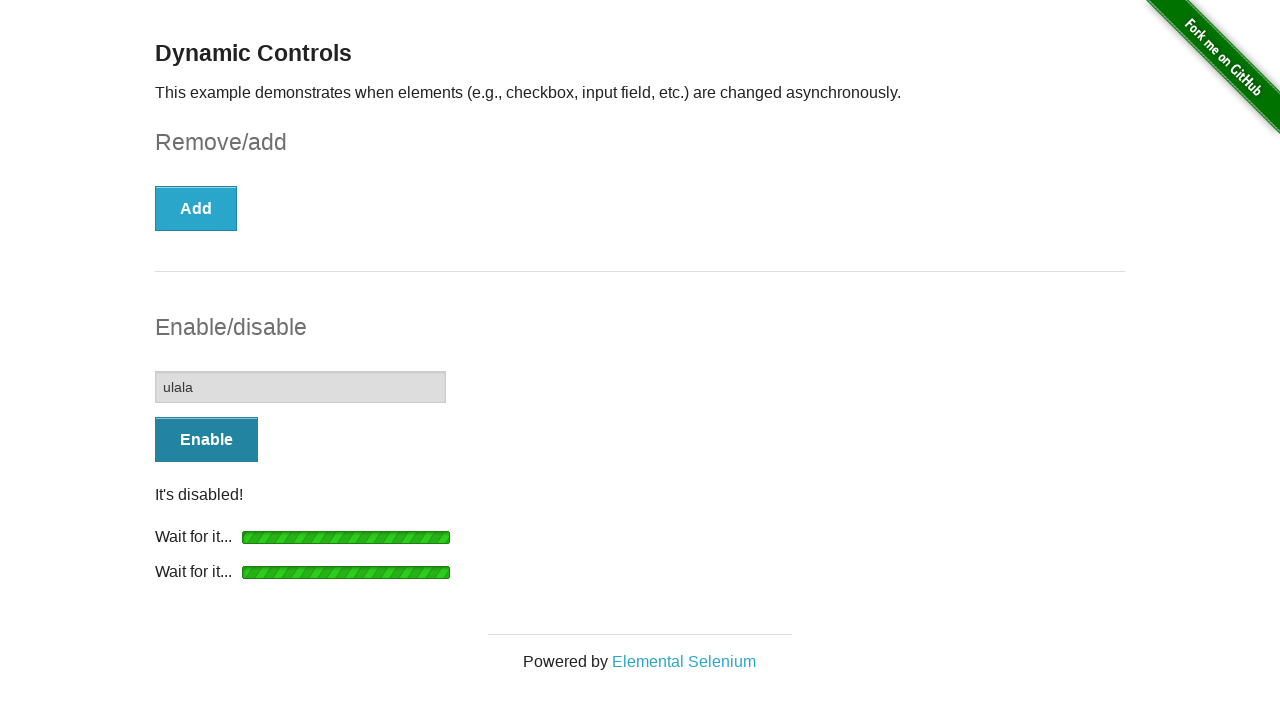